Tests form validation by entering a number that is too small (10) and verifying the error message "Number is too small" appears

Starting URL: https://kristinek.github.io/site/tasks/enter_a_number

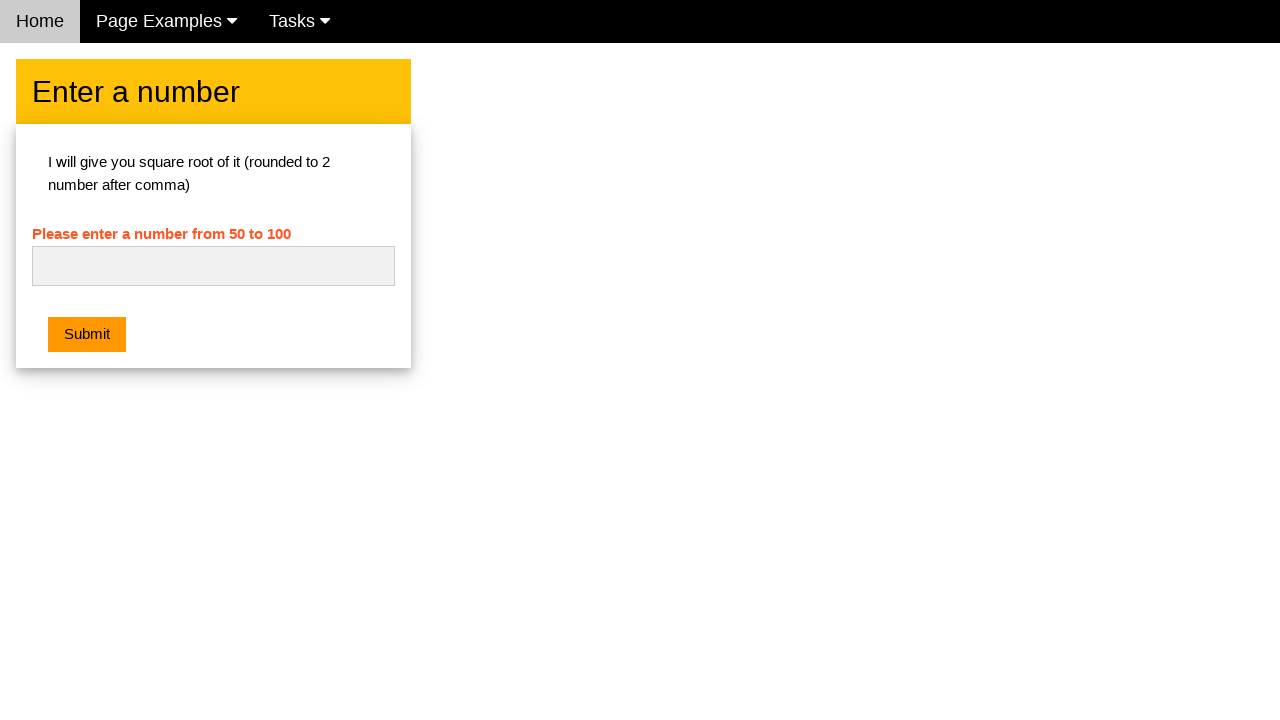

Filled number input field with '10' (too small) on #numb
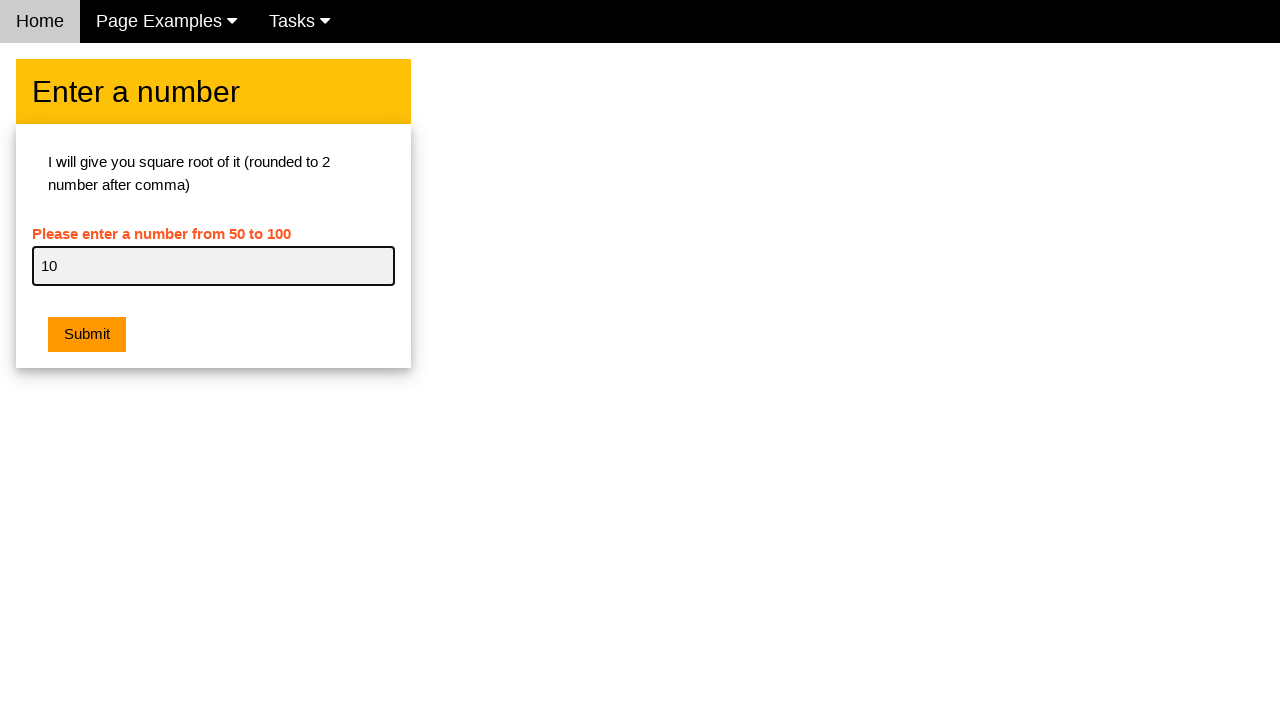

Clicked submit button to trigger form validation at (87, 335) on button[type='submit'], input[type='submit'], button:has-text('Submit')
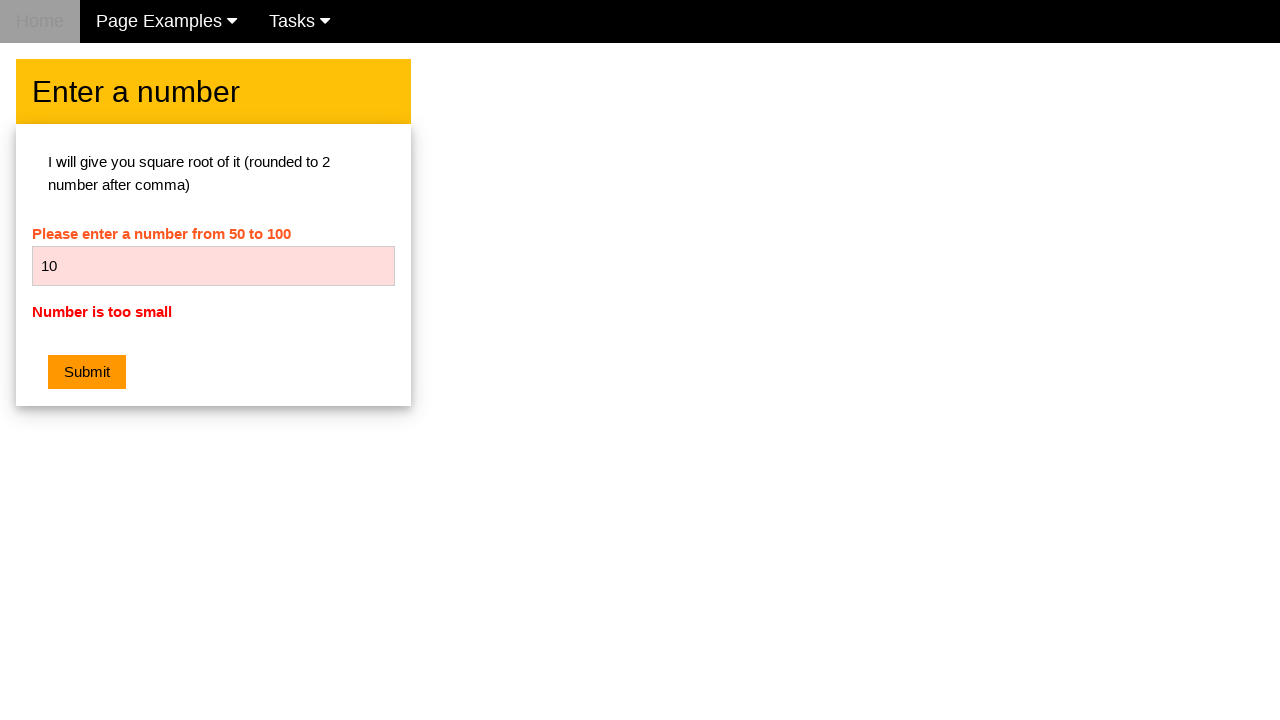

Located error message element
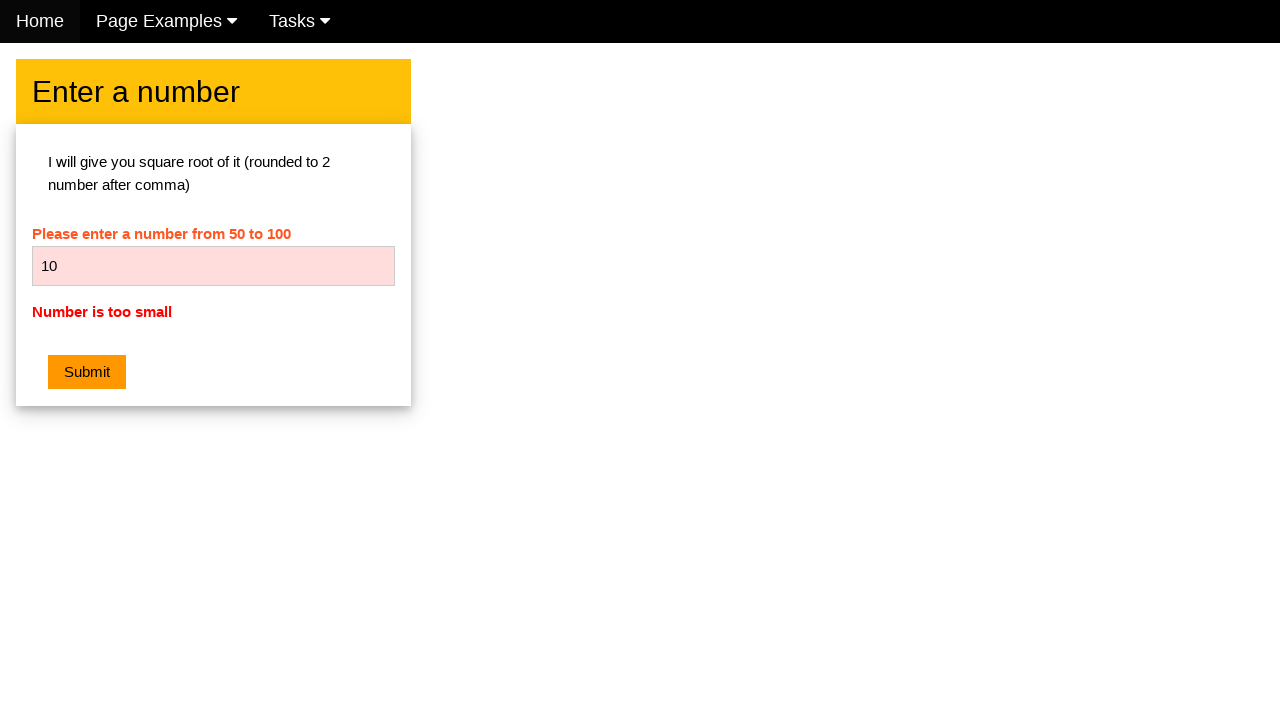

Verified error message 'Number is too small' appeared
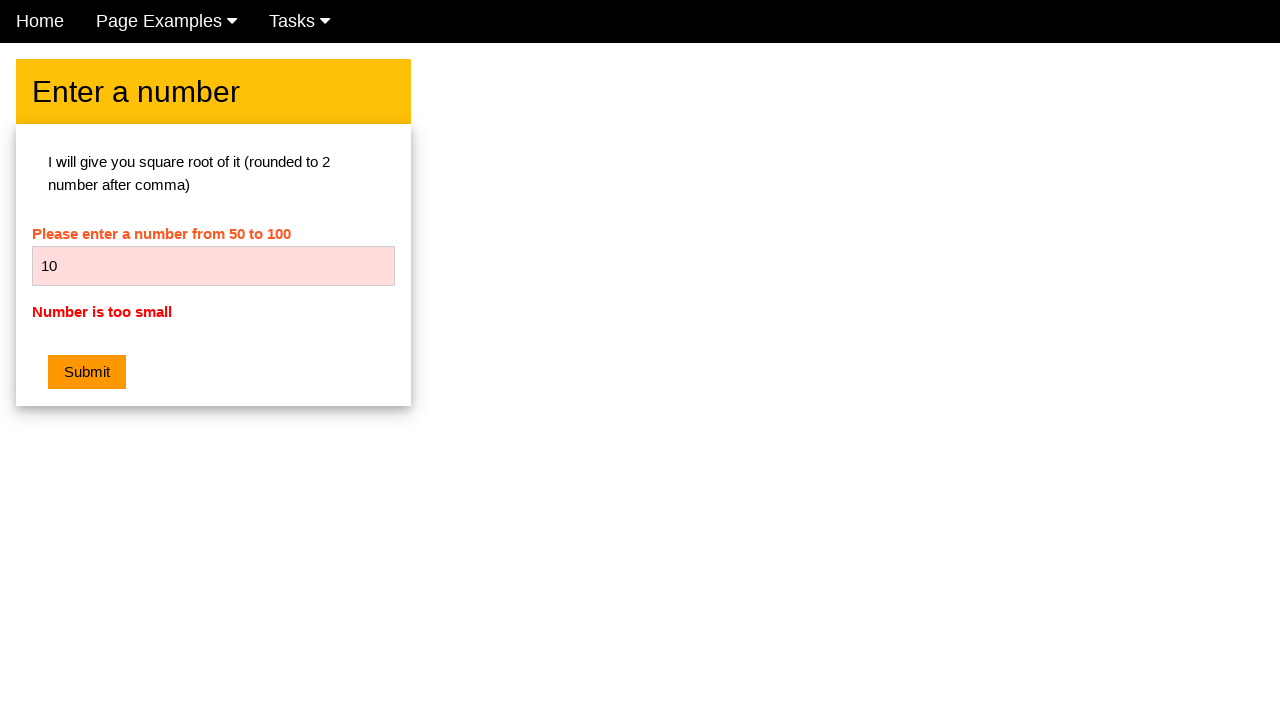

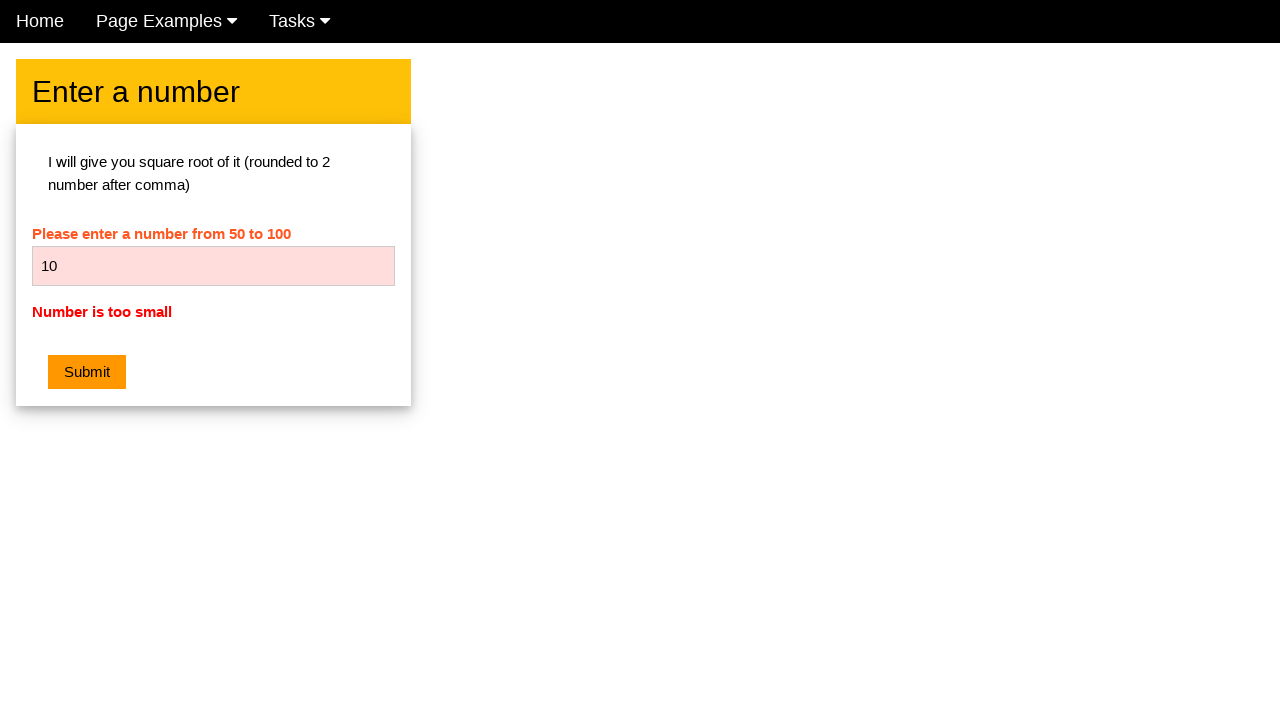